Tests drag and drop functionality within an iframe on jQuery UI demo page by dragging an element and dropping it onto a target

Starting URL: https://jqueryui.com/droppable/

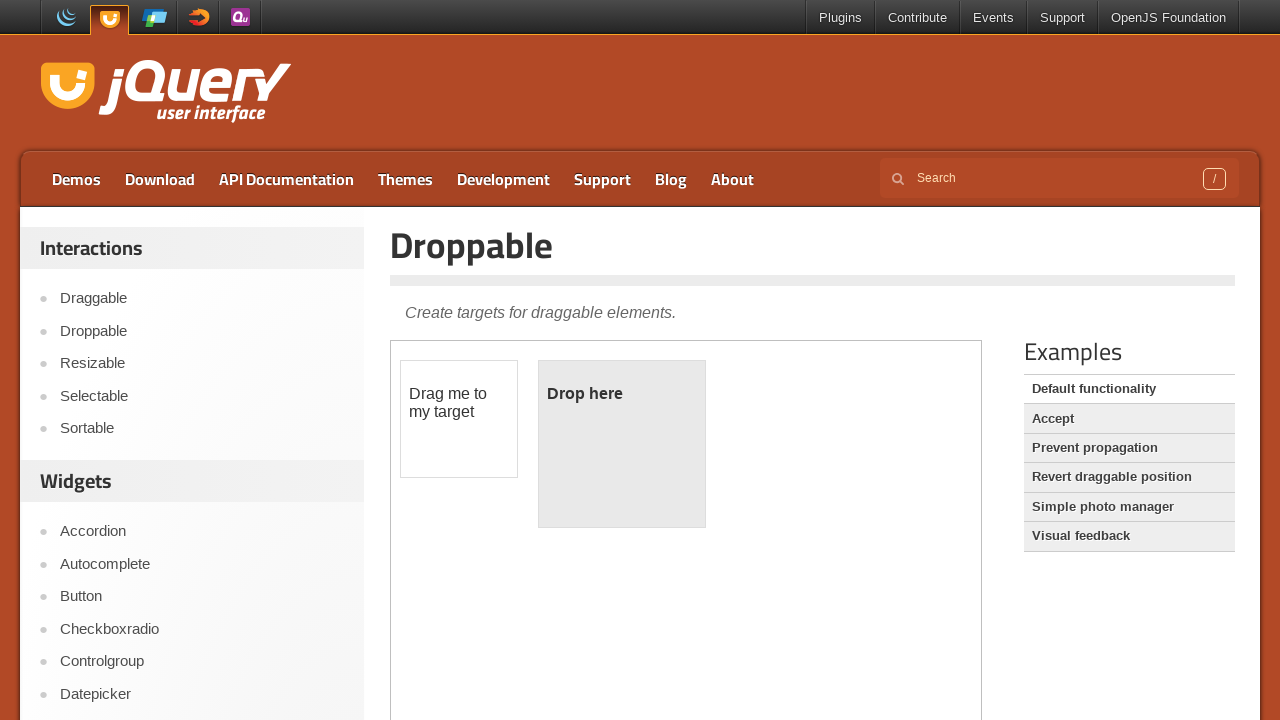

Navigated to jQuery UI droppable demo page
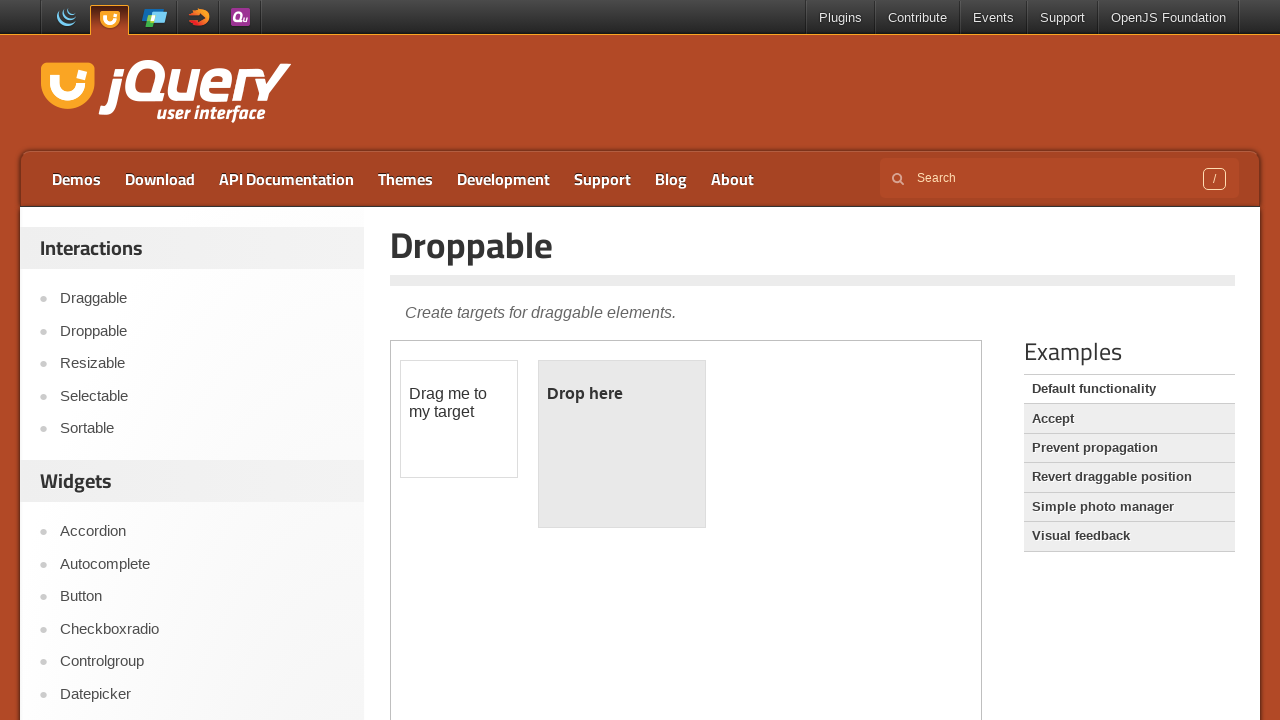

Located the iframe containing the drag and drop demo
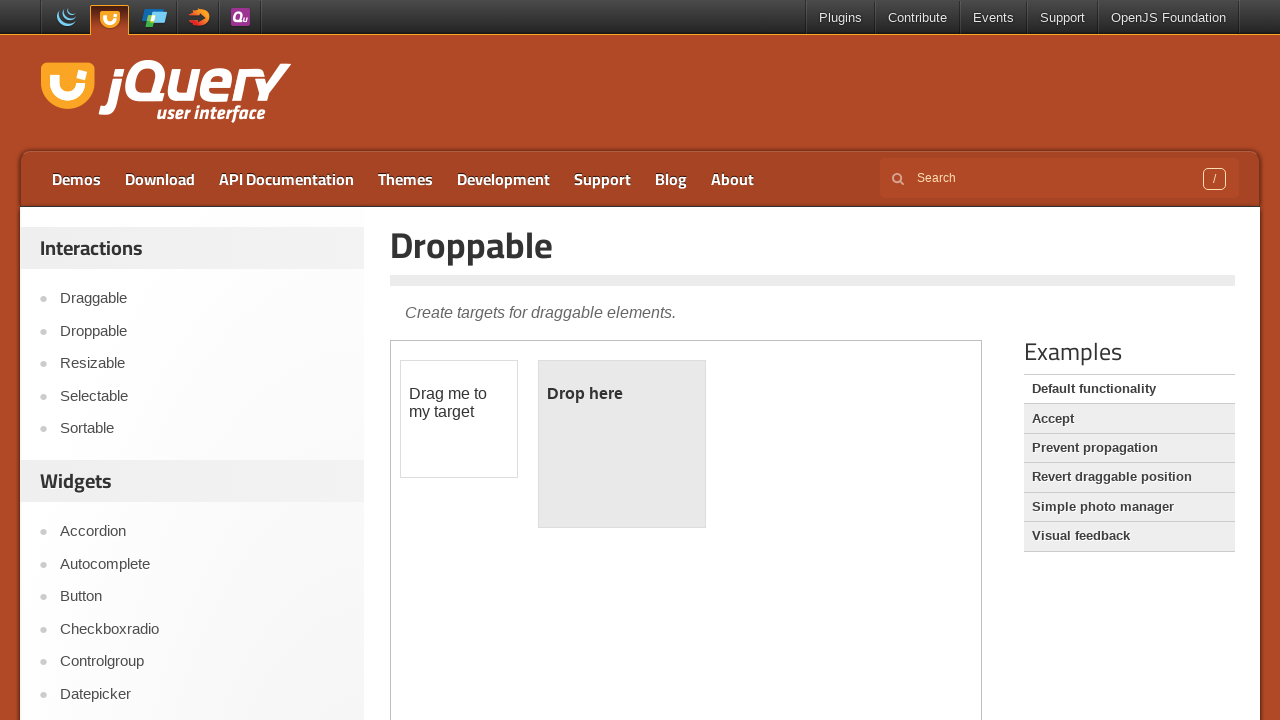

Clicked on the draggable element at (459, 419) on iframe >> nth=0 >> internal:control=enter-frame >> #draggable
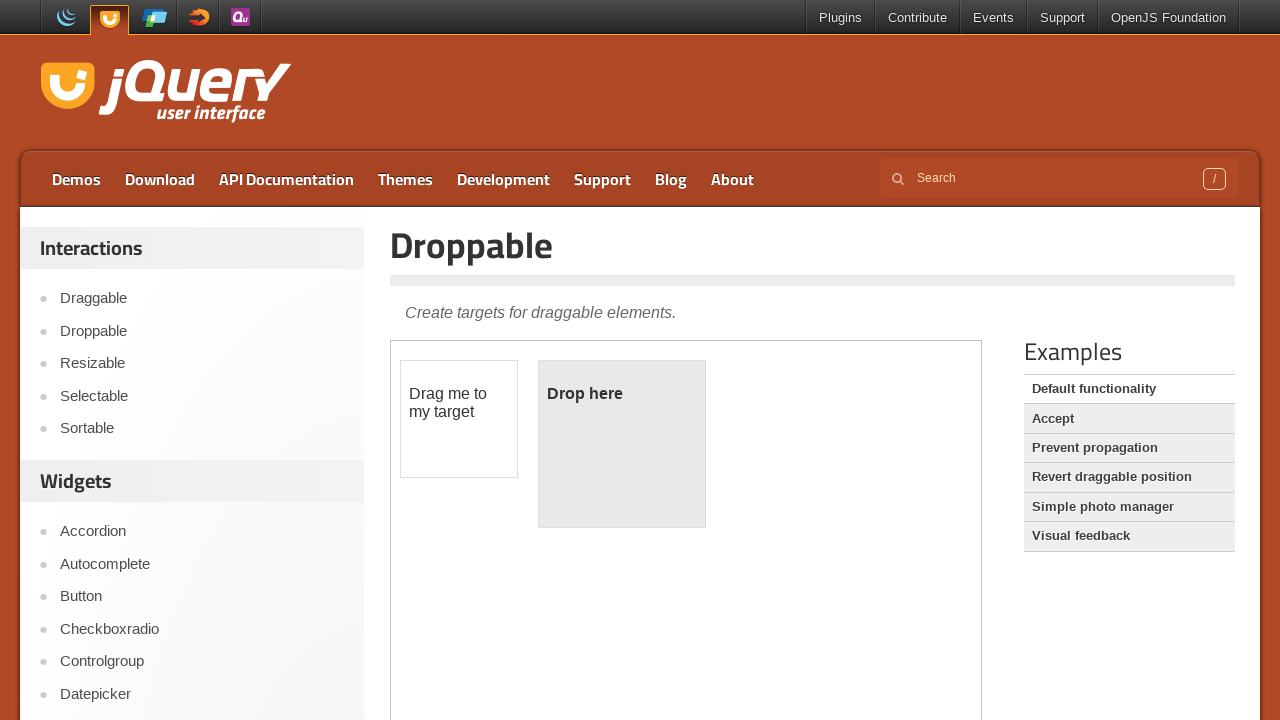

Located the draggable source element
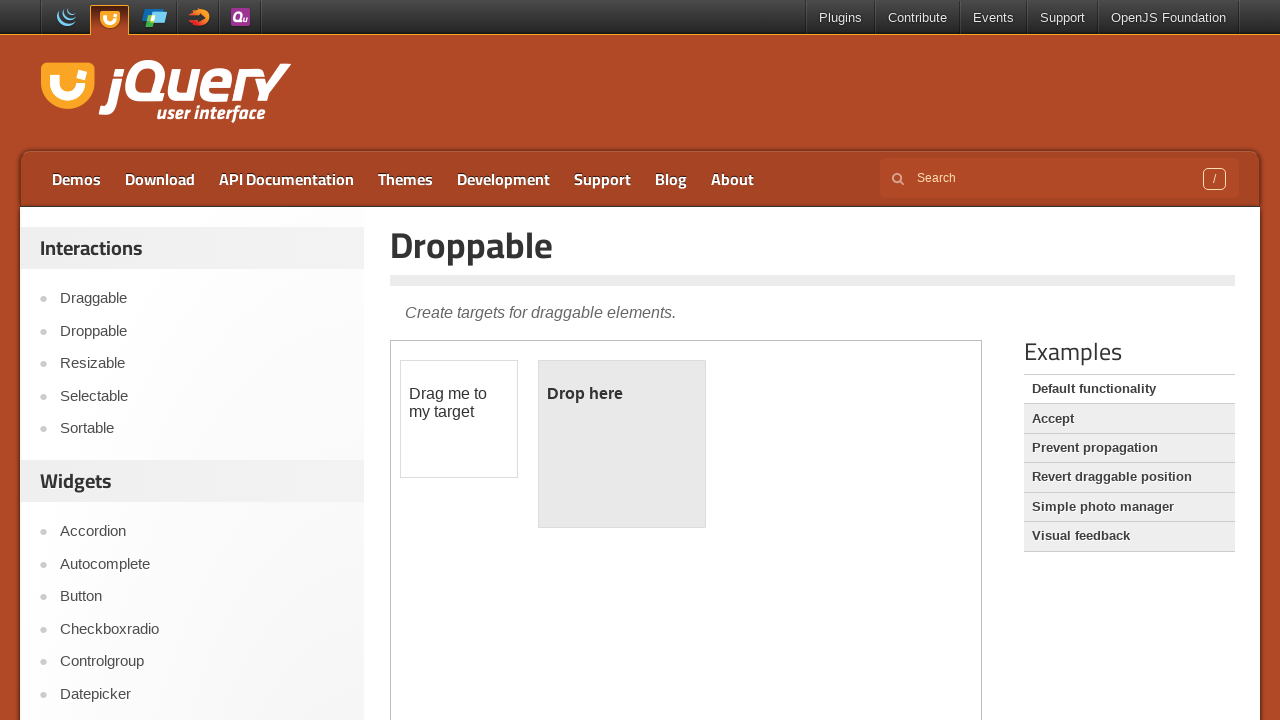

Located the droppable target element
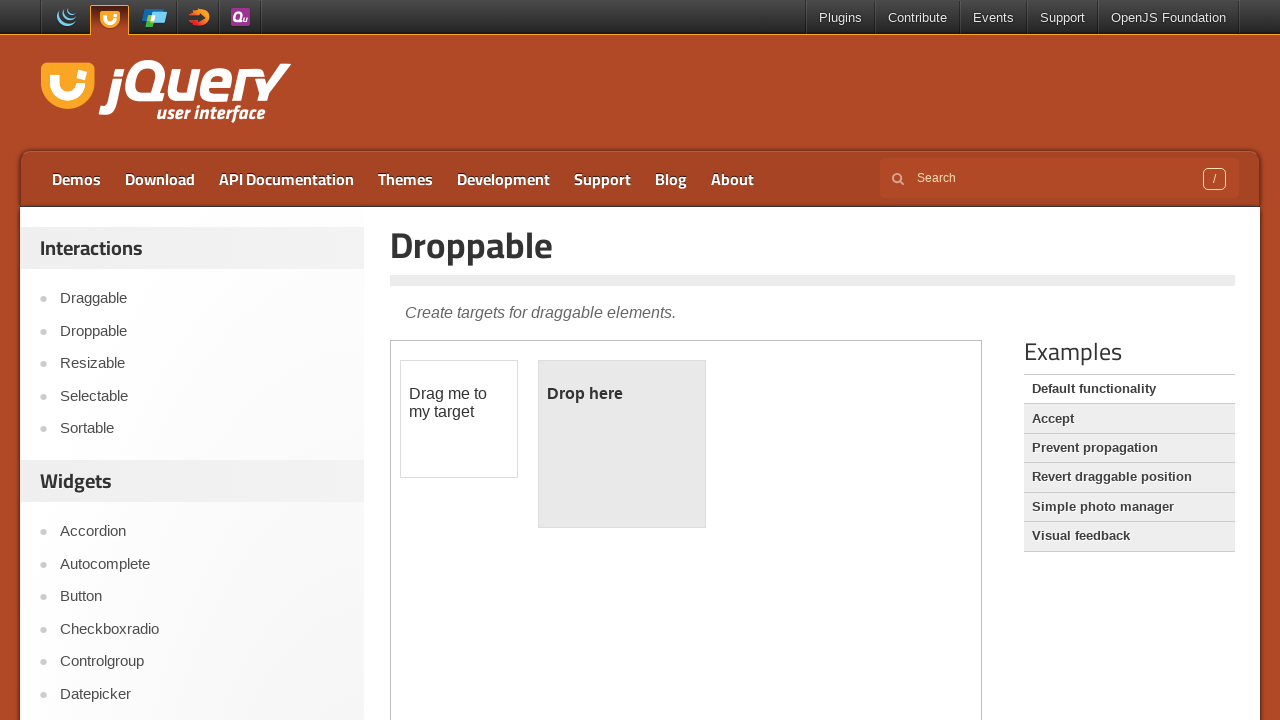

Dragged element from draggable source and dropped it onto droppable target at (622, 444)
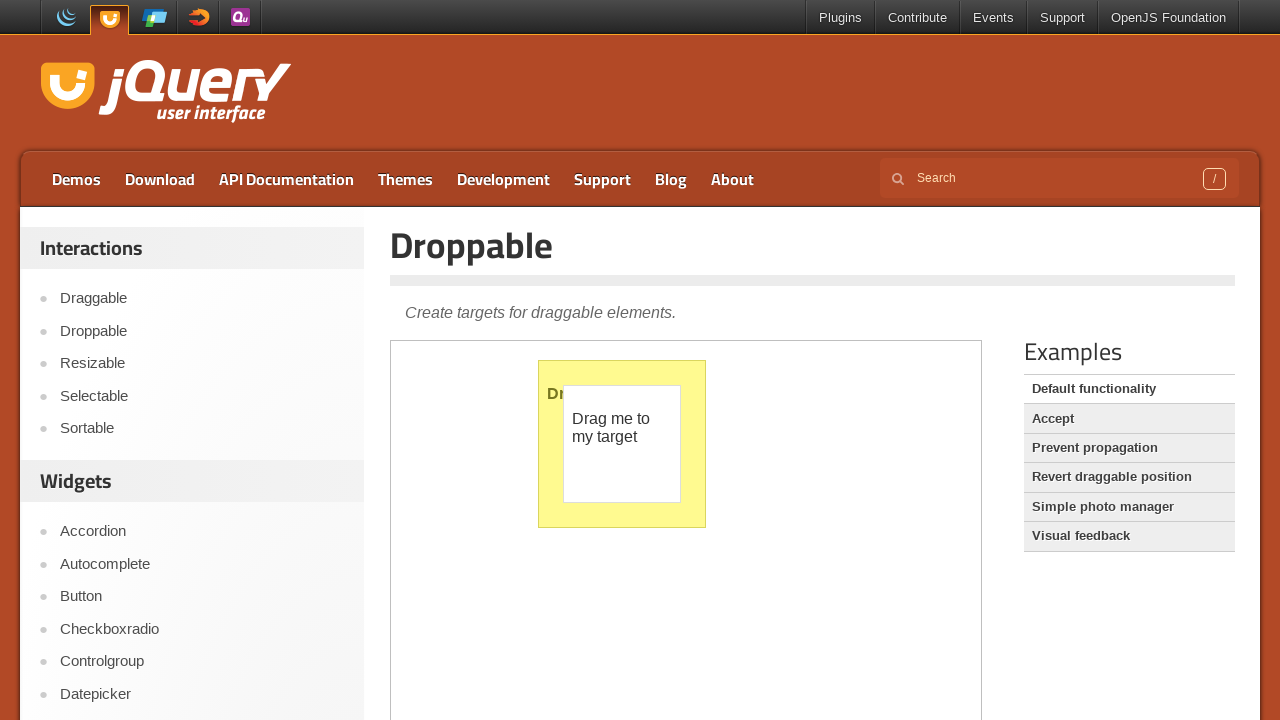

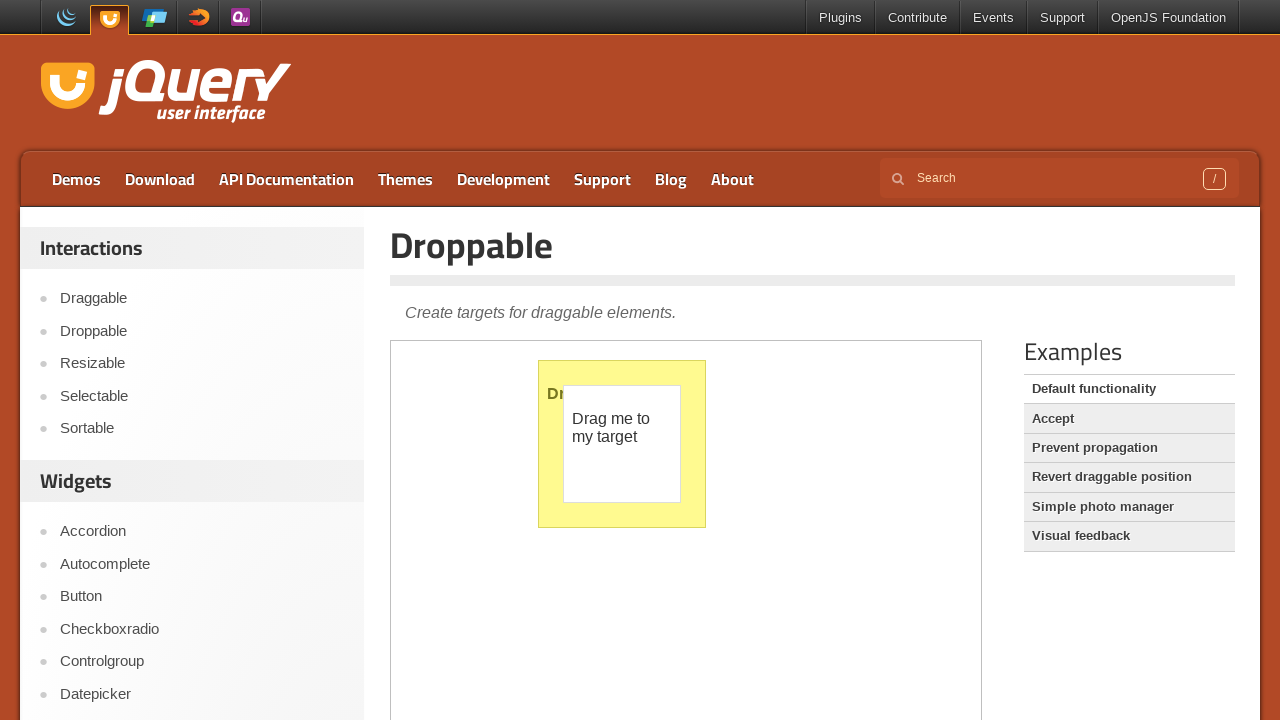